Tests form interactions on a practice page by checking a checkbox, selecting a gender option from a dropdown, and selecting an employment status radio button

Starting URL: https://rahulshettyacademy.com/angularpractice/

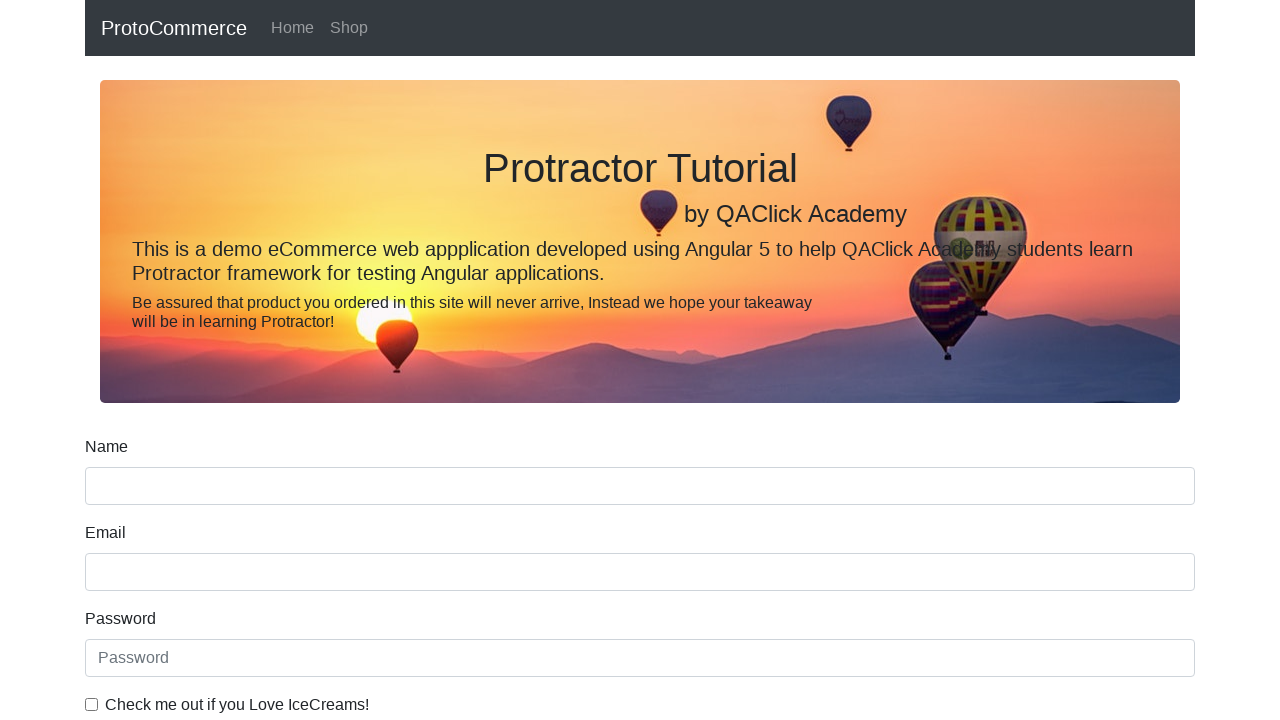

Navigated to practice page
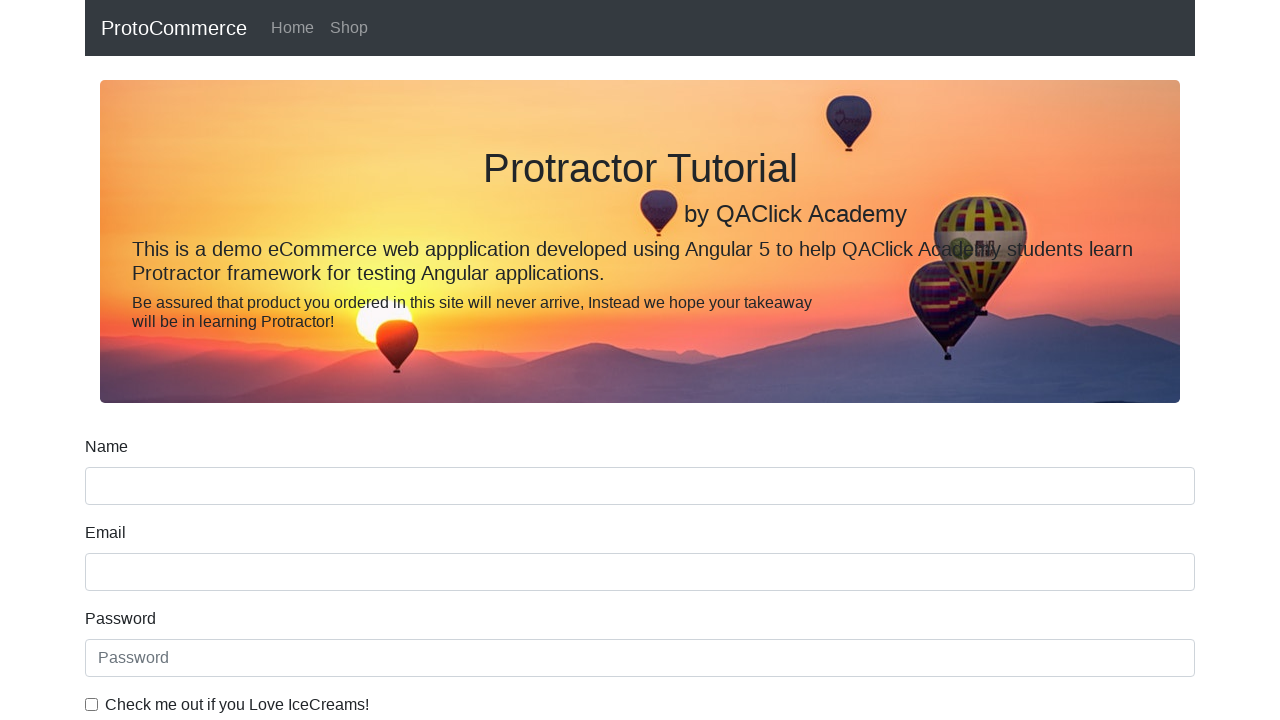

Checked the ice cream checkbox at (92, 704) on internal:label="Check me out if you Love IceCreams!"i
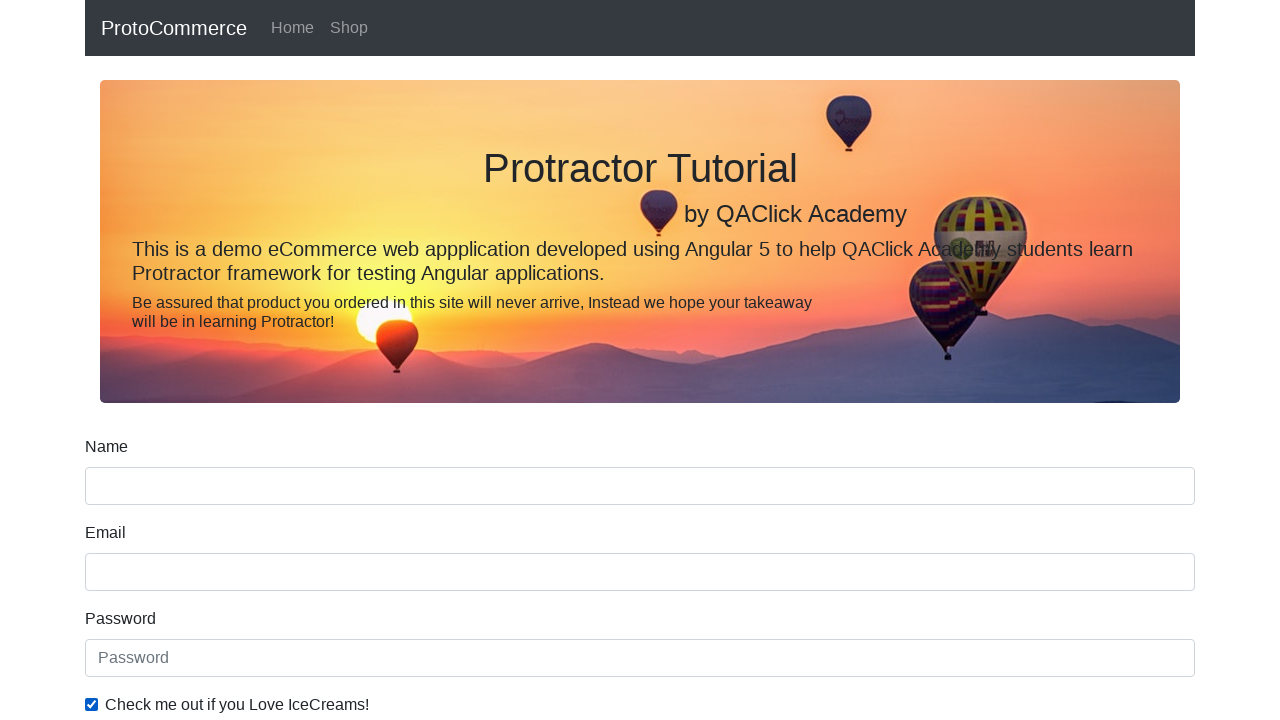

Selected 'Female' from the Gender dropdown on internal:label="Gender"i
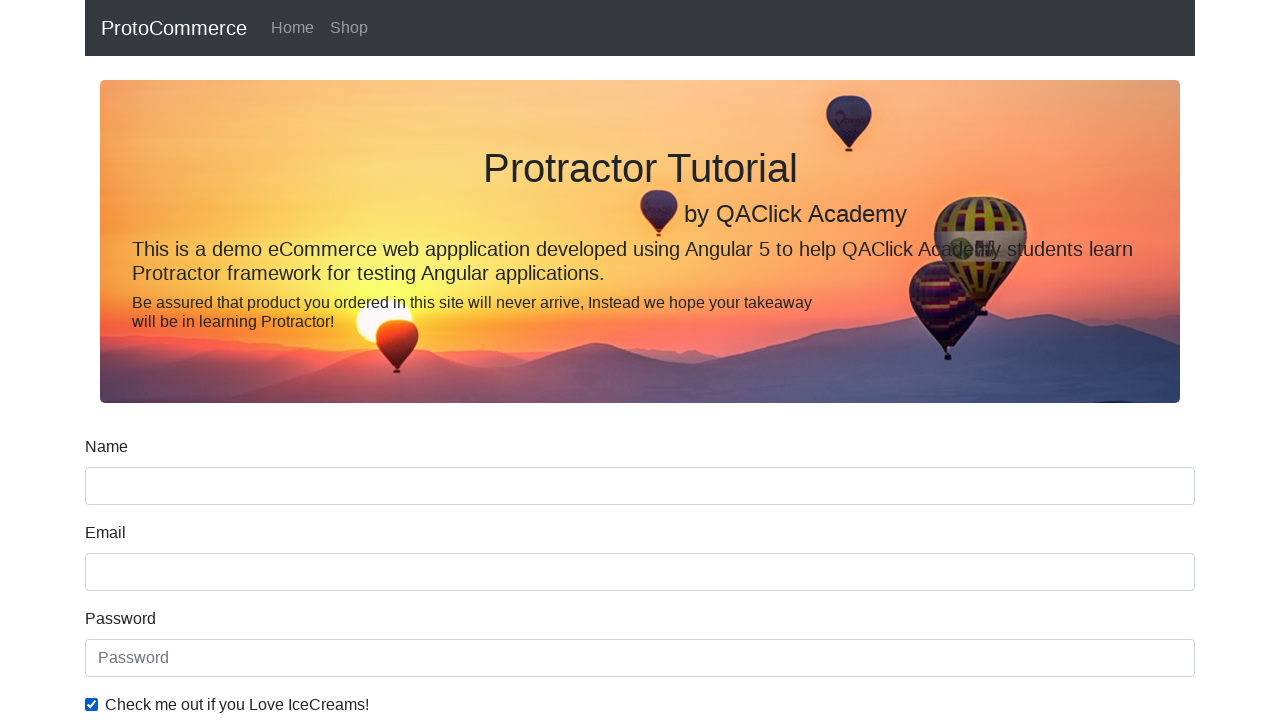

Selected the 'Employed' radio button at (326, 360) on internal:label="Employed"i
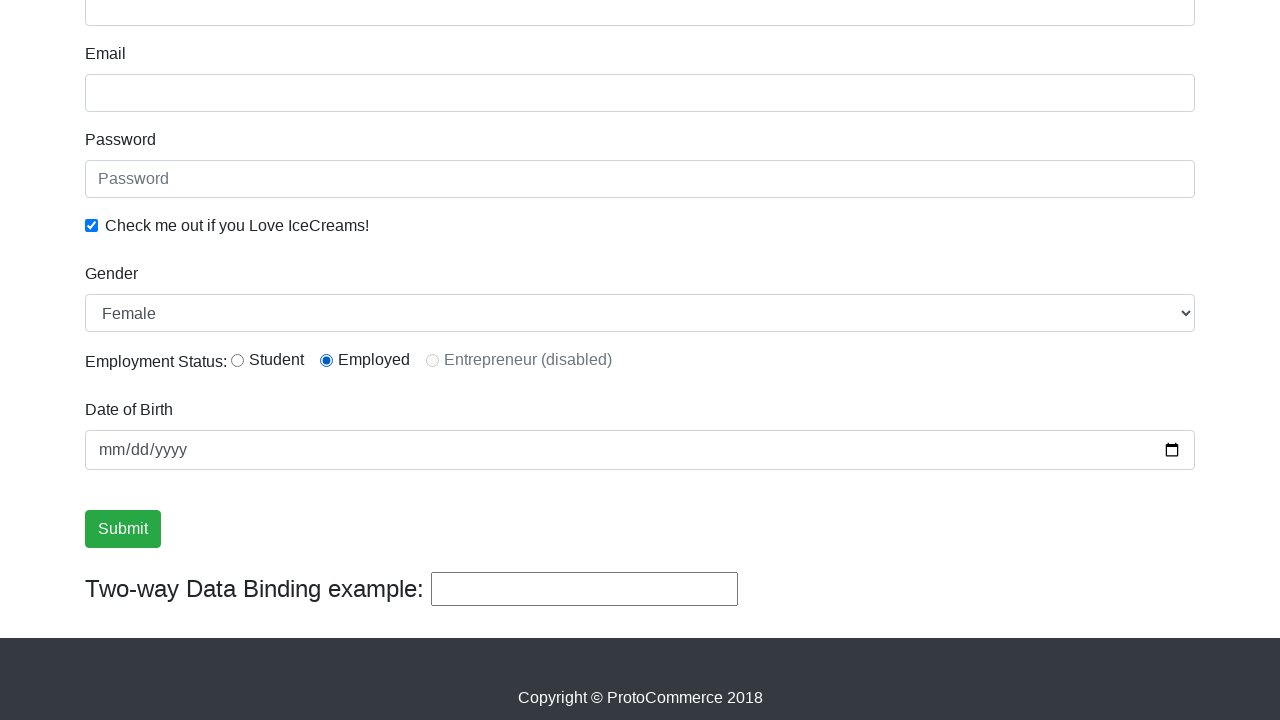

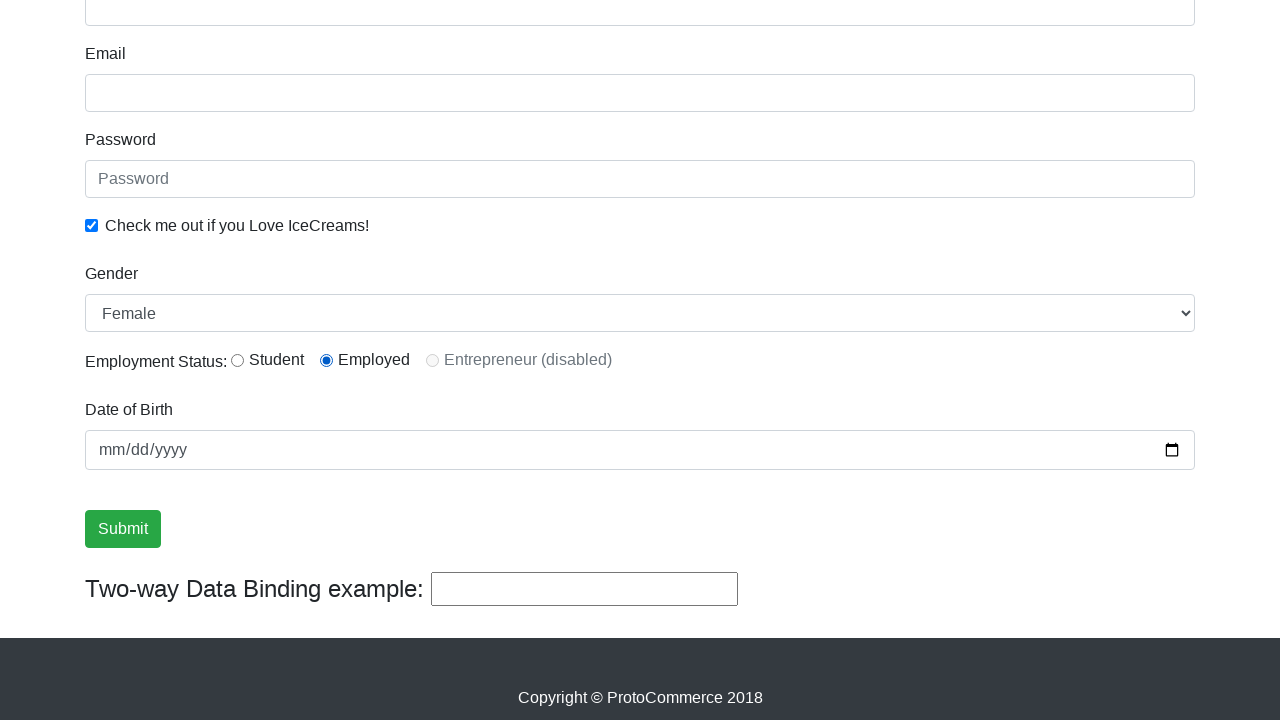